Tests that links in the footer first column are working by opening each in a new tab and verifying the page title is not empty

Starting URL: https://rahulshettyacademy.com/AutomationPractice

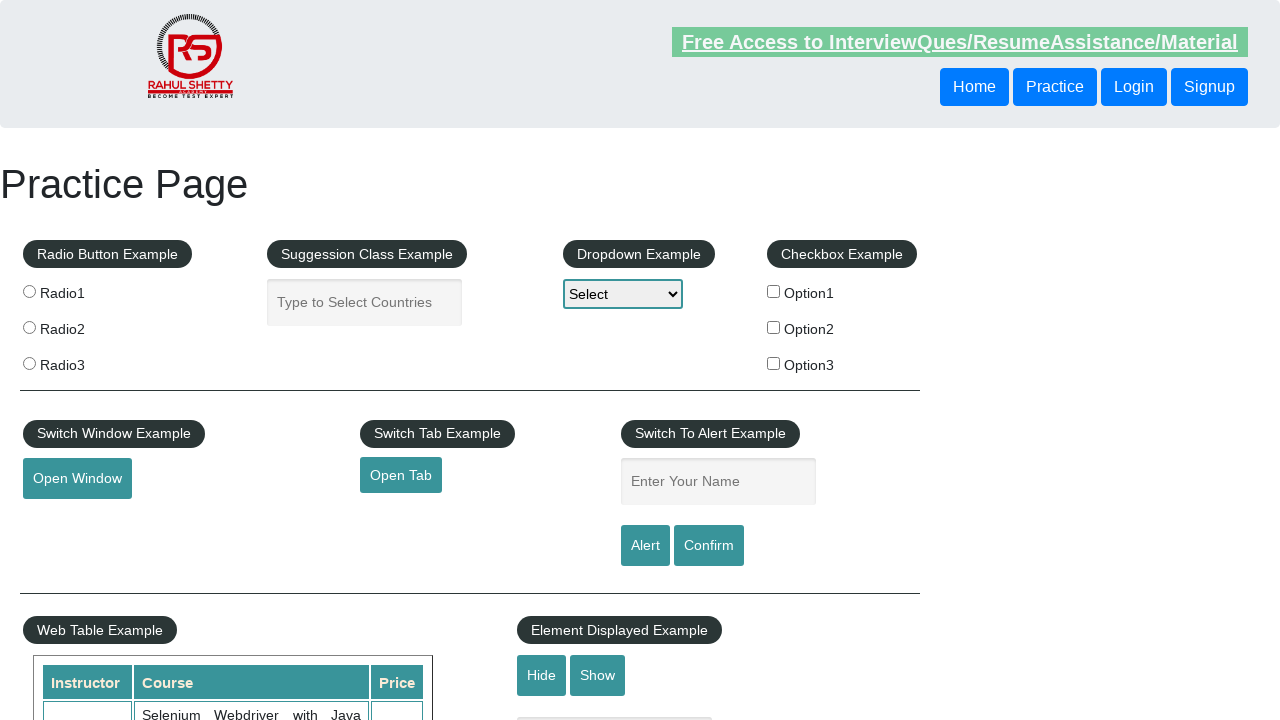

Navigated to https://rahulshettyacademy.com/AutomationPractice
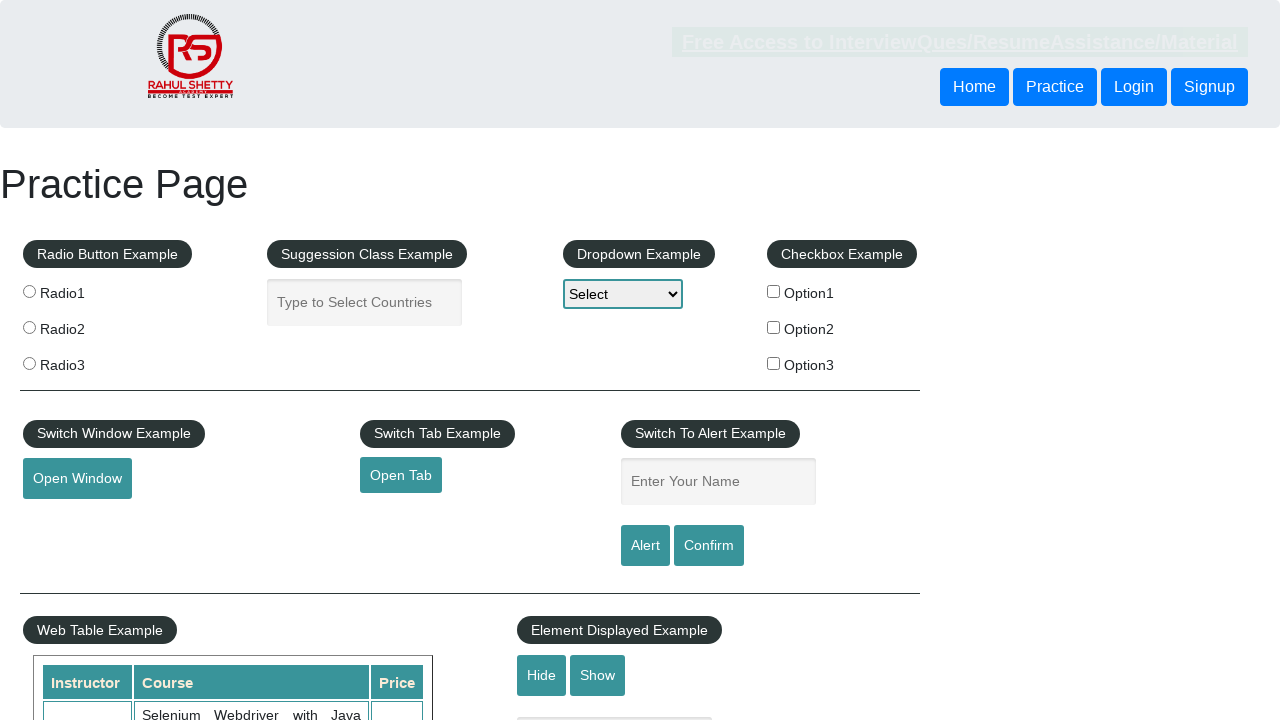

Located all links in footer first column
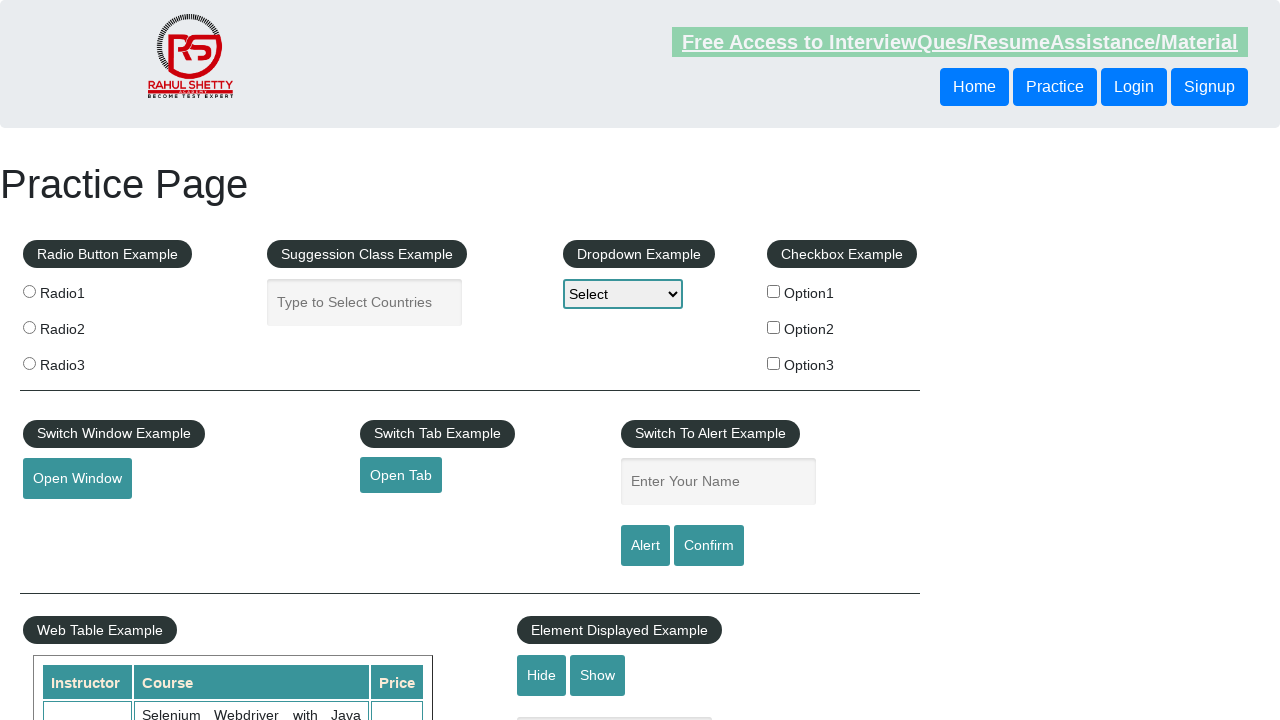

Found 5 links in footer first column
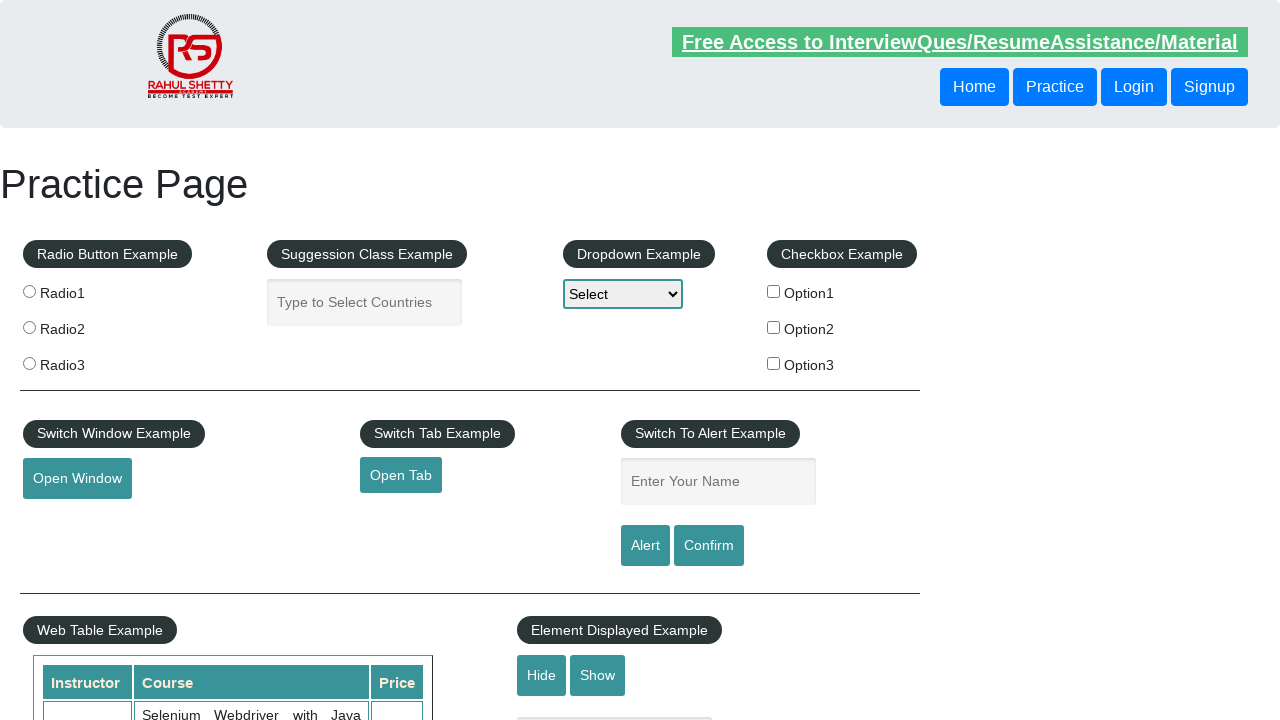

Opened footer link 1 in new tab using Ctrl+Click at (68, 520) on xpath=//*[@id='gf-BIG']/table/tbody/tr/td[1]//a >> nth=1
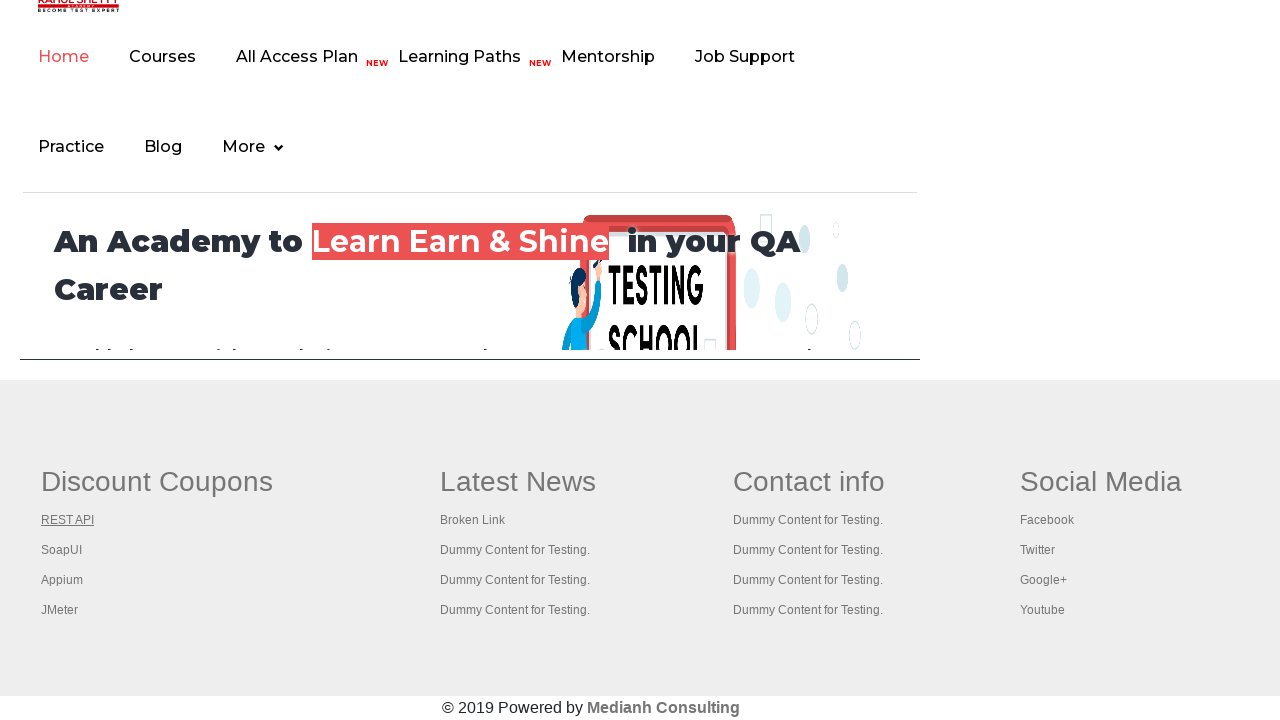

Opened footer link 2 in new tab using Ctrl+Click at (62, 550) on xpath=//*[@id='gf-BIG']/table/tbody/tr/td[1]//a >> nth=2
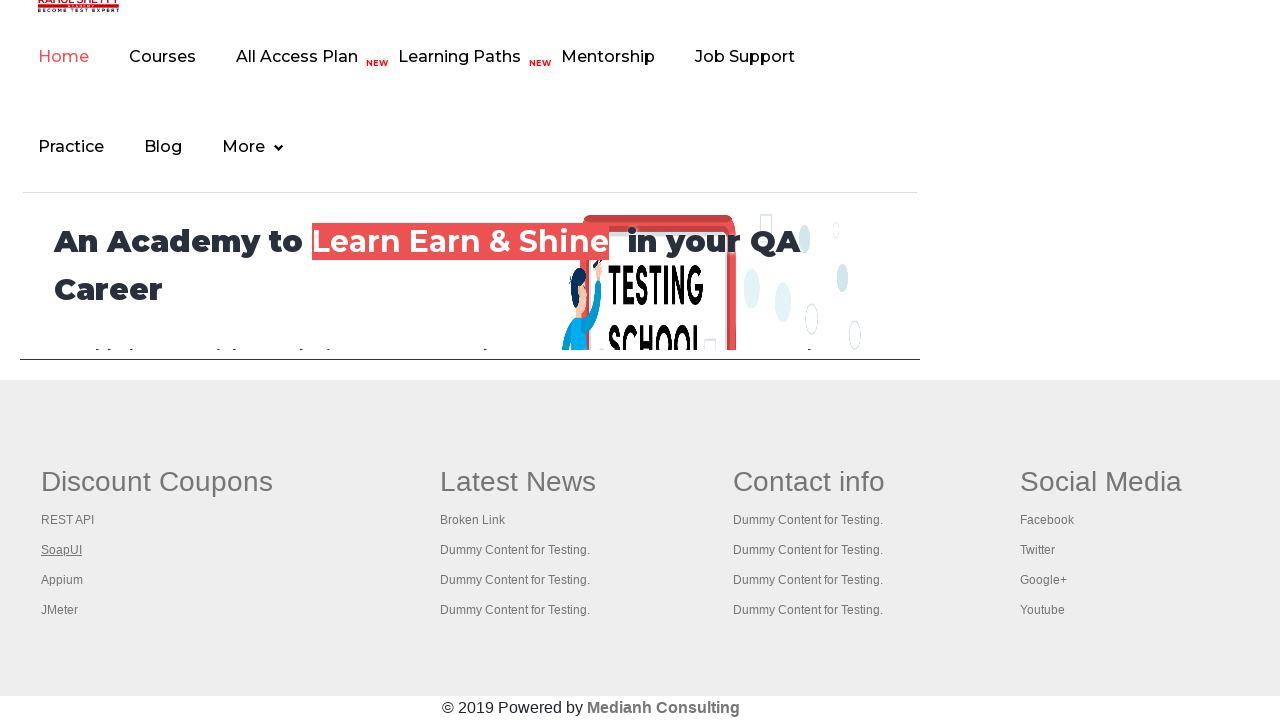

Opened footer link 3 in new tab using Ctrl+Click at (62, 580) on xpath=//*[@id='gf-BIG']/table/tbody/tr/td[1]//a >> nth=3
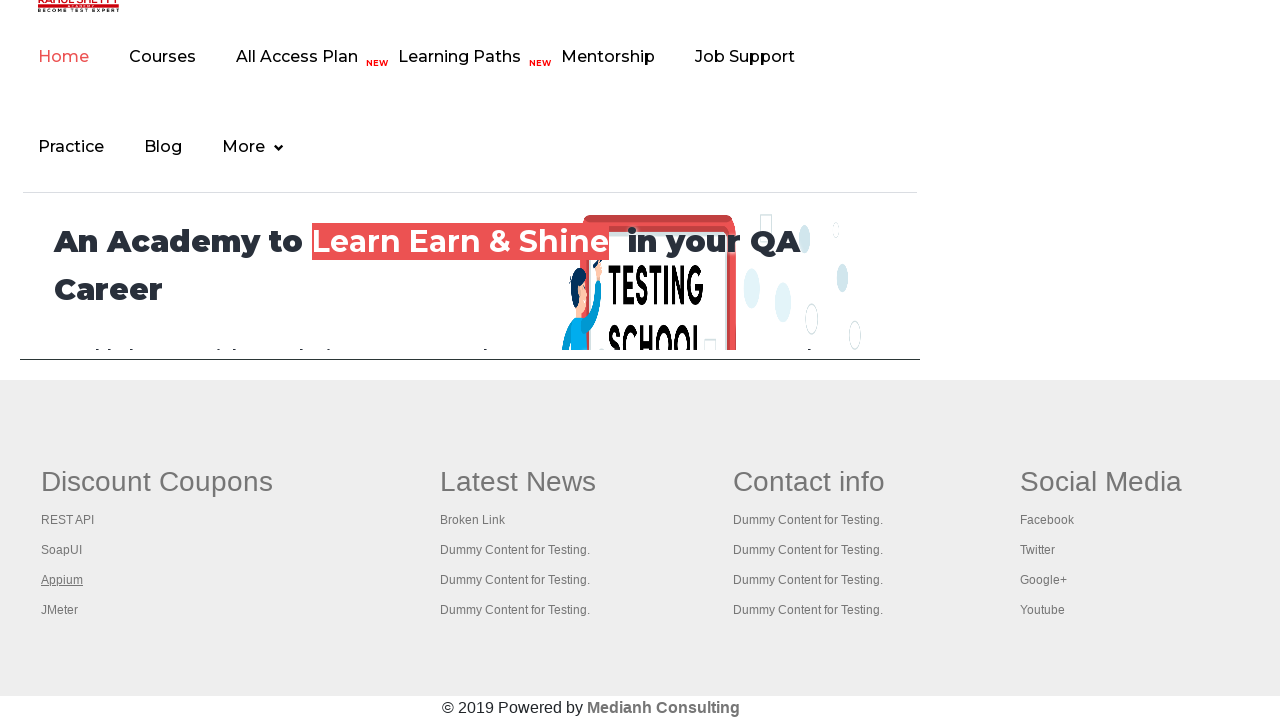

Opened footer link 4 in new tab using Ctrl+Click at (60, 610) on xpath=//*[@id='gf-BIG']/table/tbody/tr/td[1]//a >> nth=4
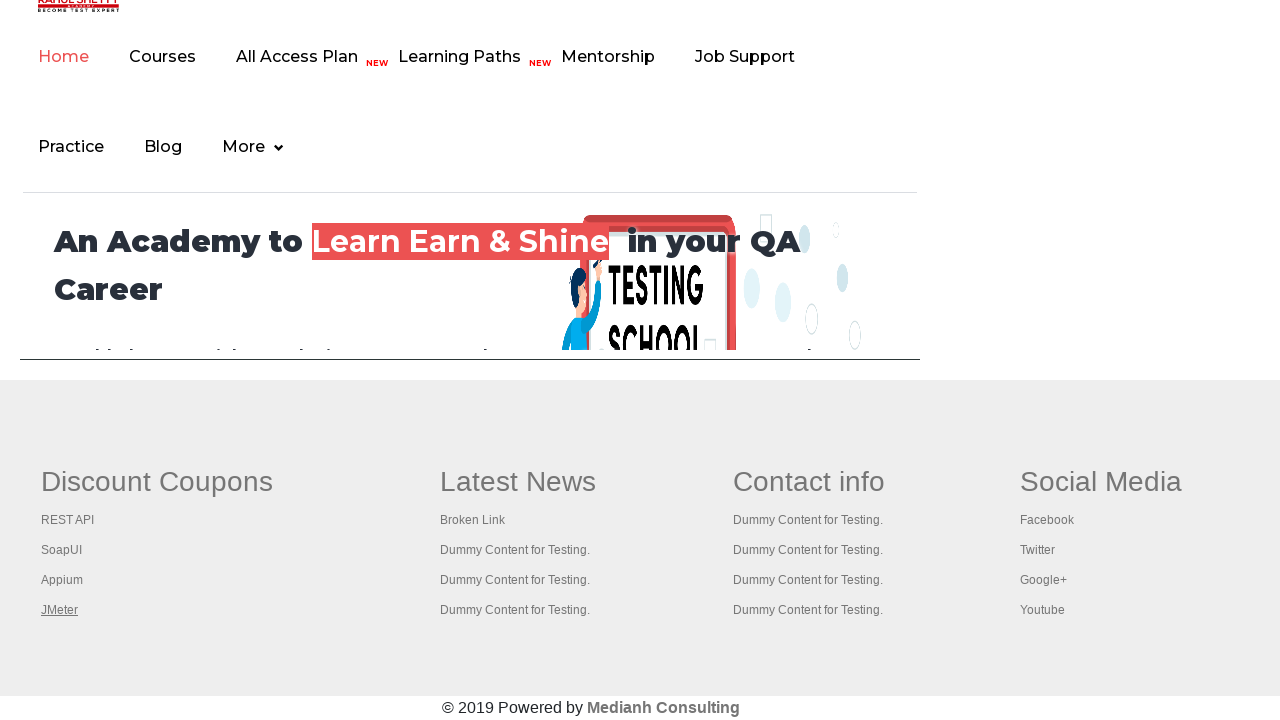

Retrieved all 5 pages/tabs from context
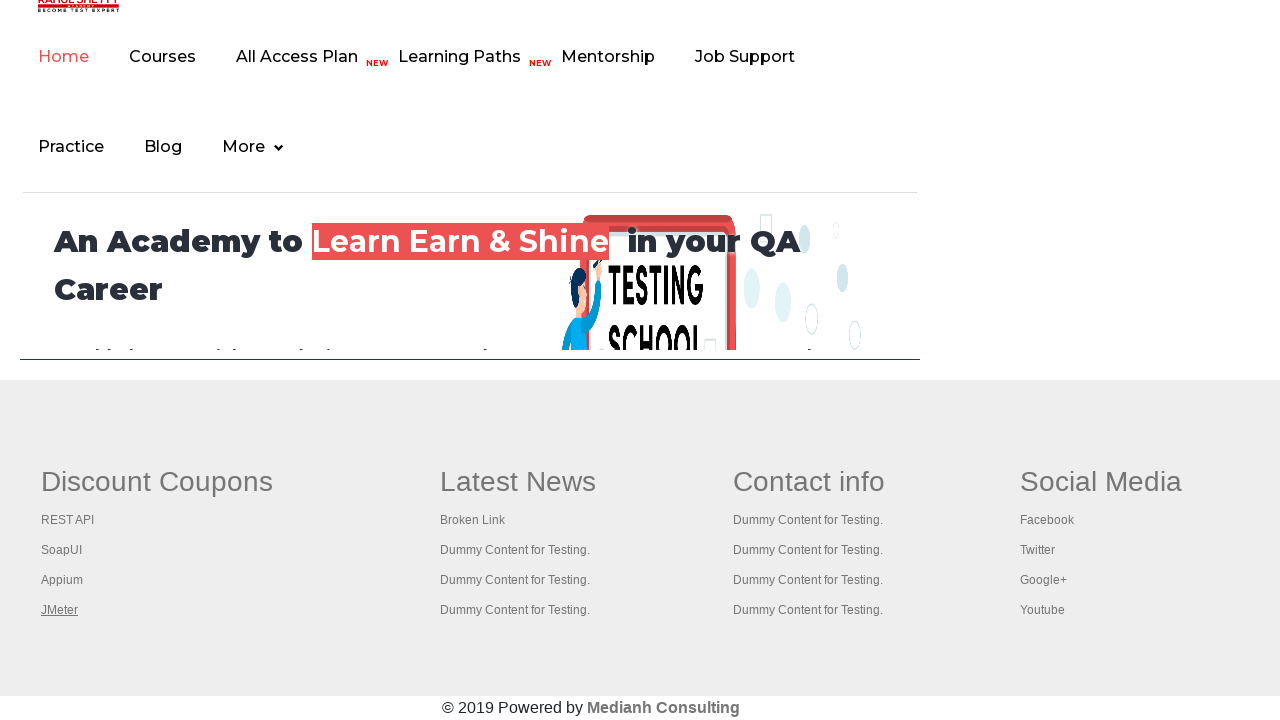

Waited for new tab page to load (domcontentloaded)
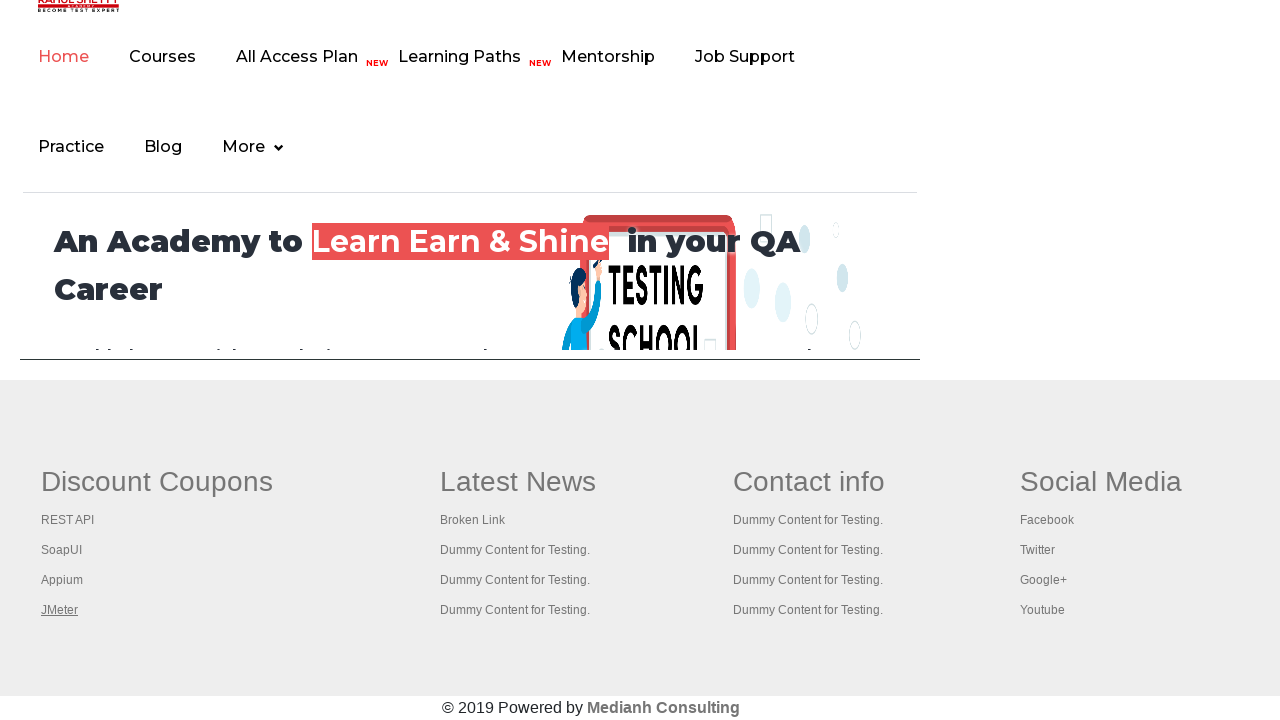

Retrieved page title: 'REST API Tutorial'
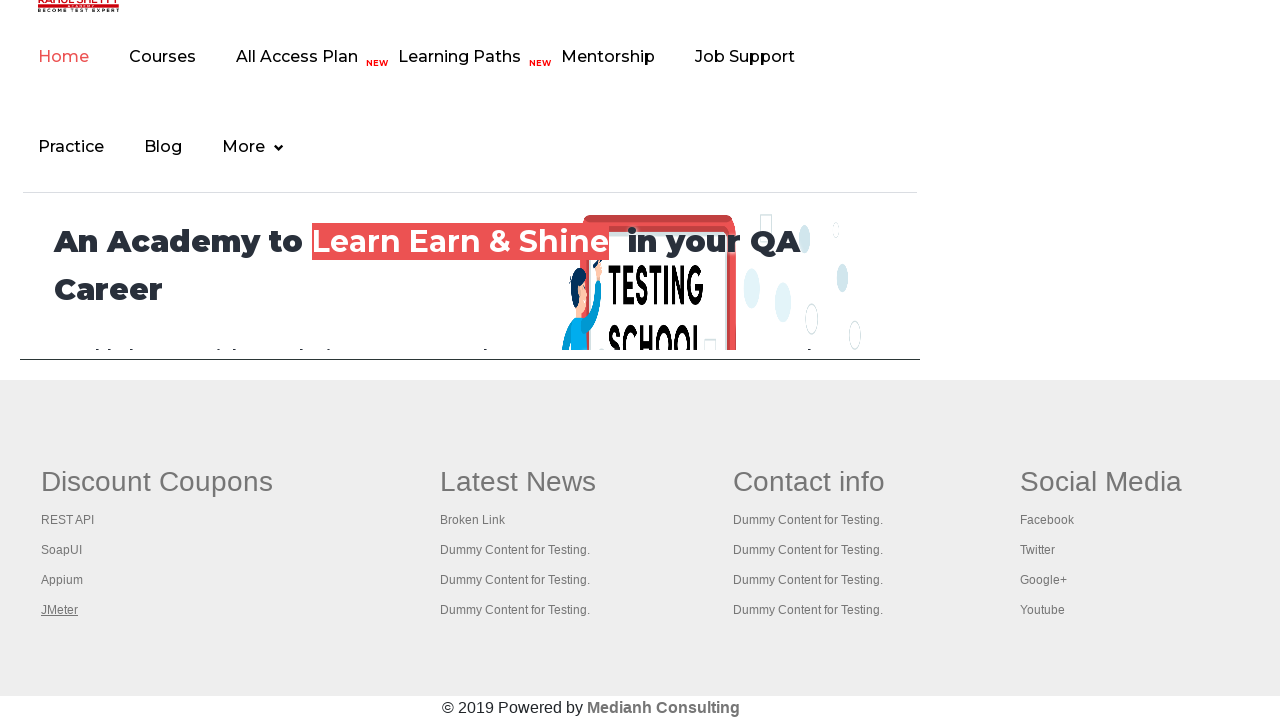

Verified page title is not empty
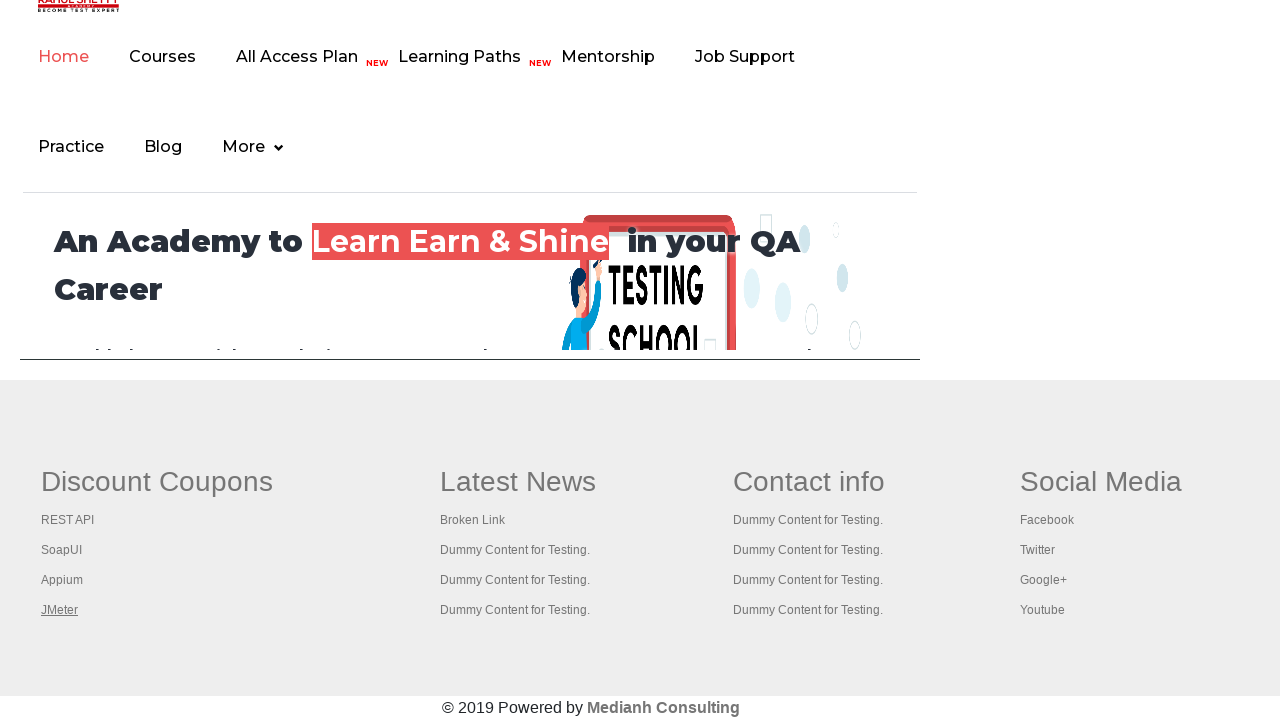

Waited for new tab page to load (domcontentloaded)
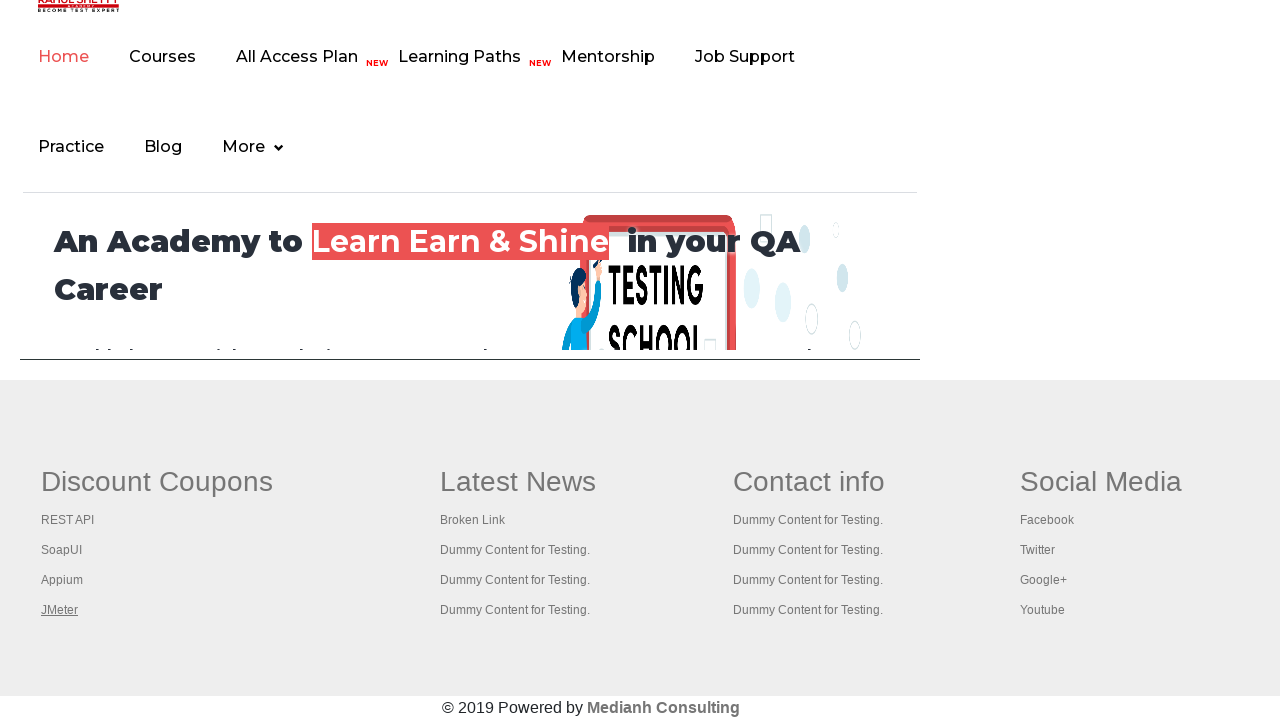

Retrieved page title: 'The World’s Most Popular API Testing Tool | SoapUI'
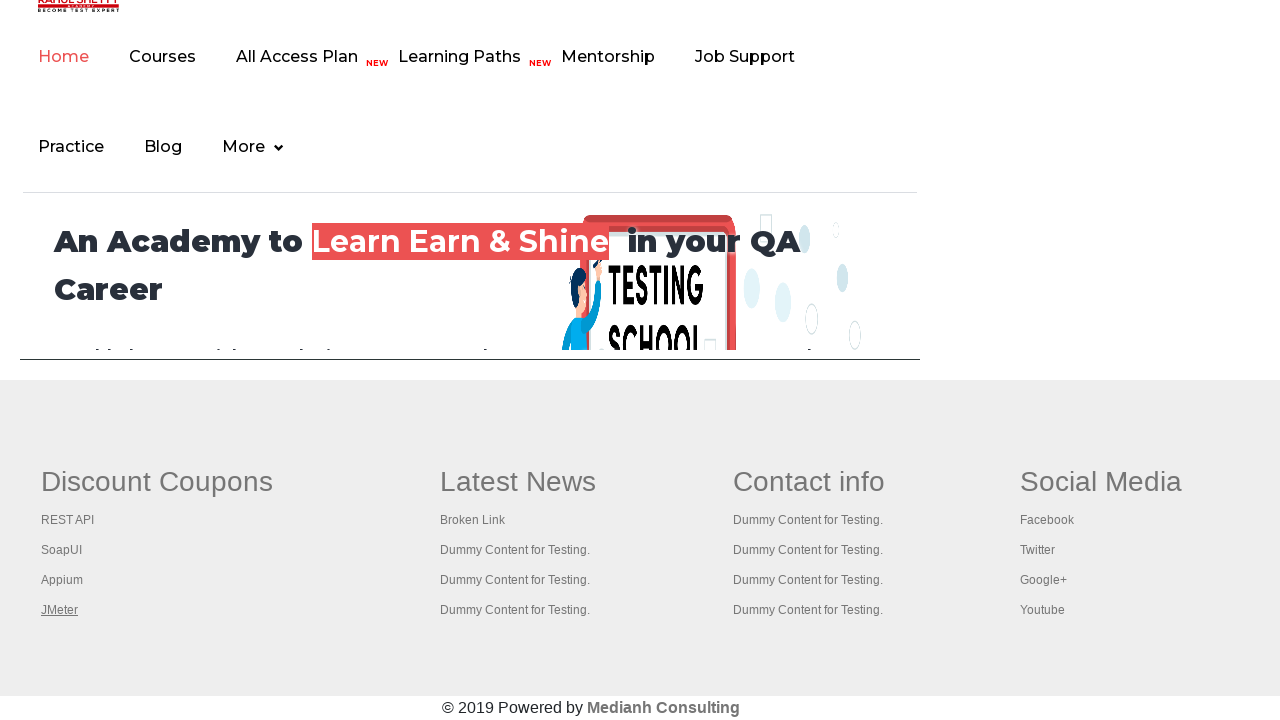

Verified page title is not empty
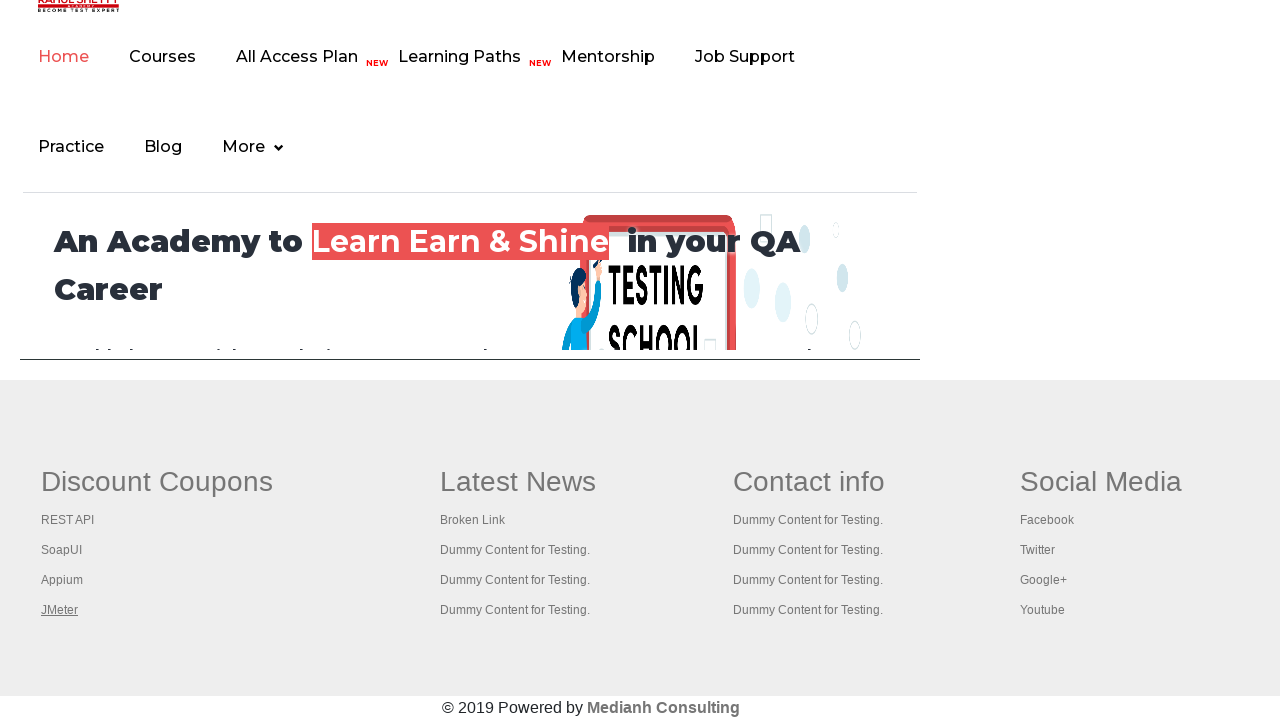

Waited for new tab page to load (domcontentloaded)
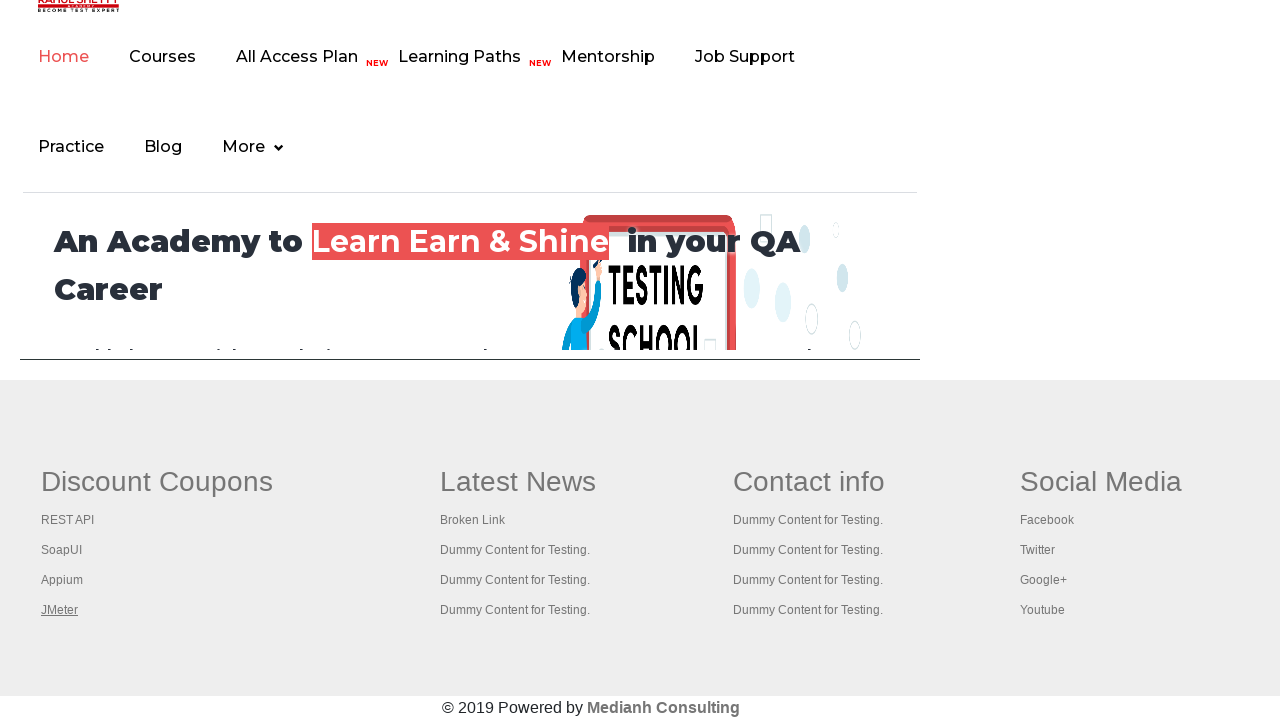

Retrieved page title: 'Appium tutorial for Mobile Apps testing | RahulShetty Academy | Rahul'
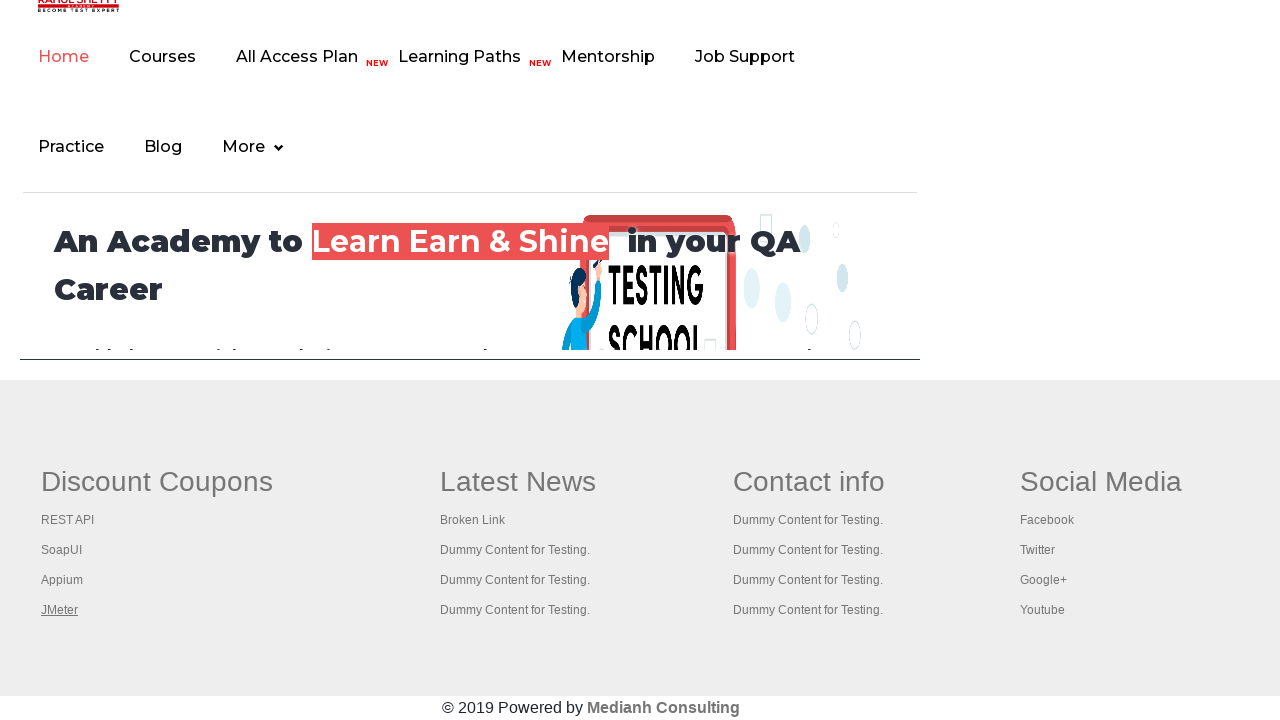

Verified page title is not empty
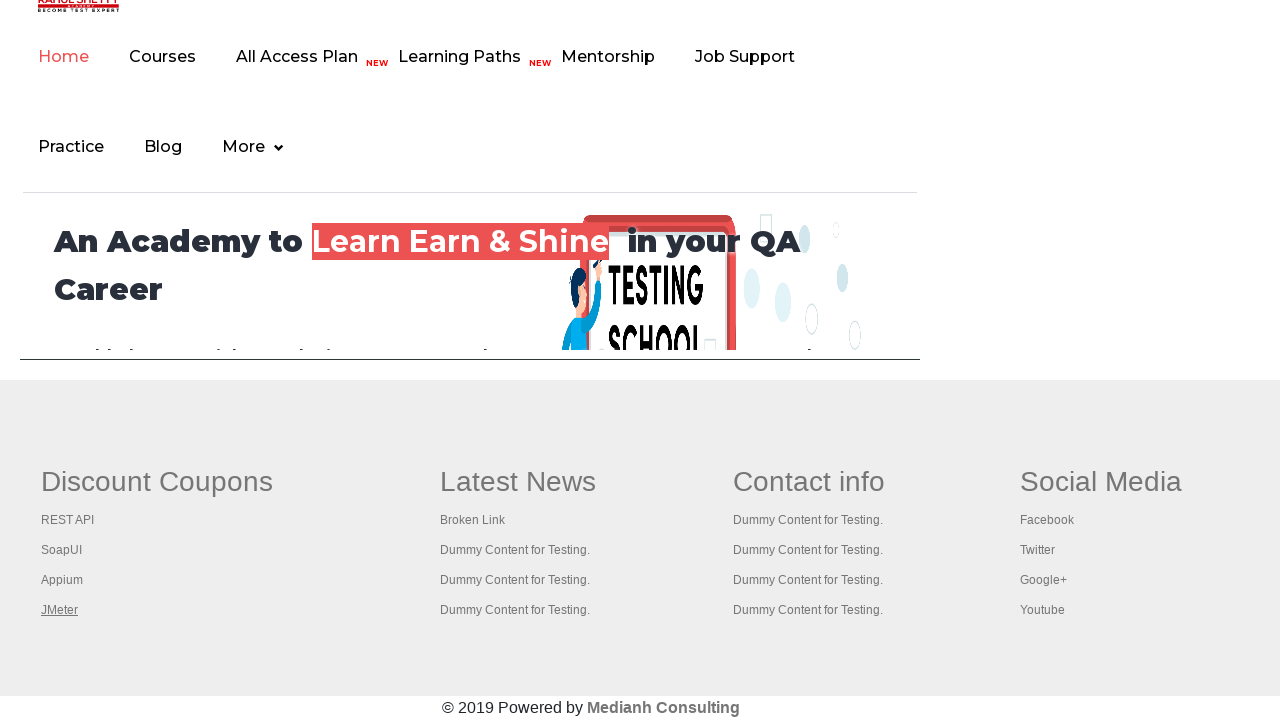

Waited for new tab page to load (domcontentloaded)
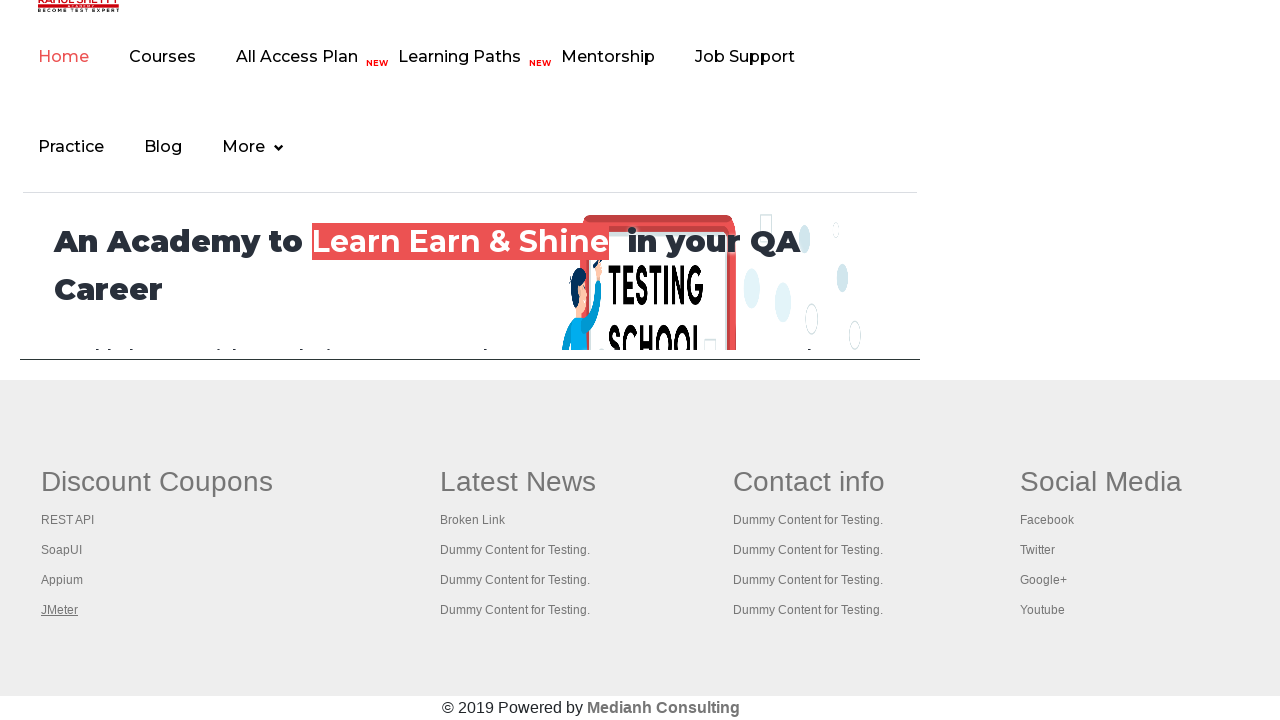

Retrieved page title: 'Apache JMeter - Apache JMeter™'
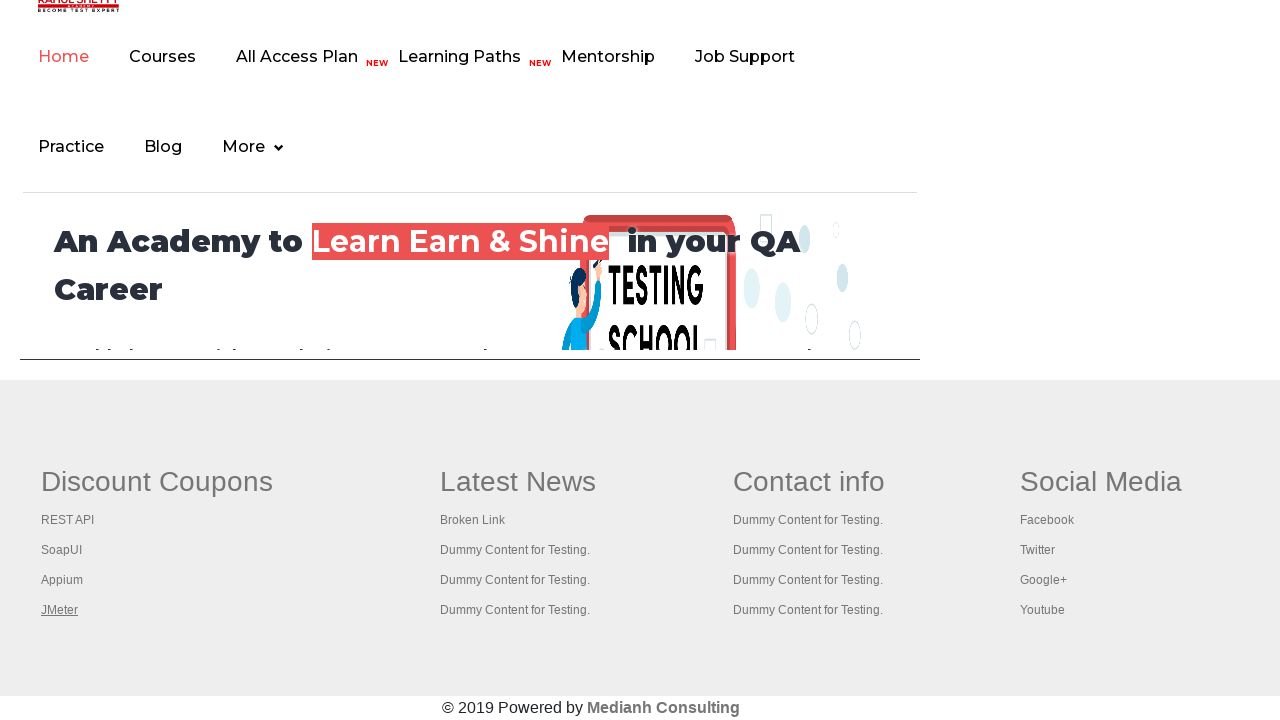

Verified page title is not empty
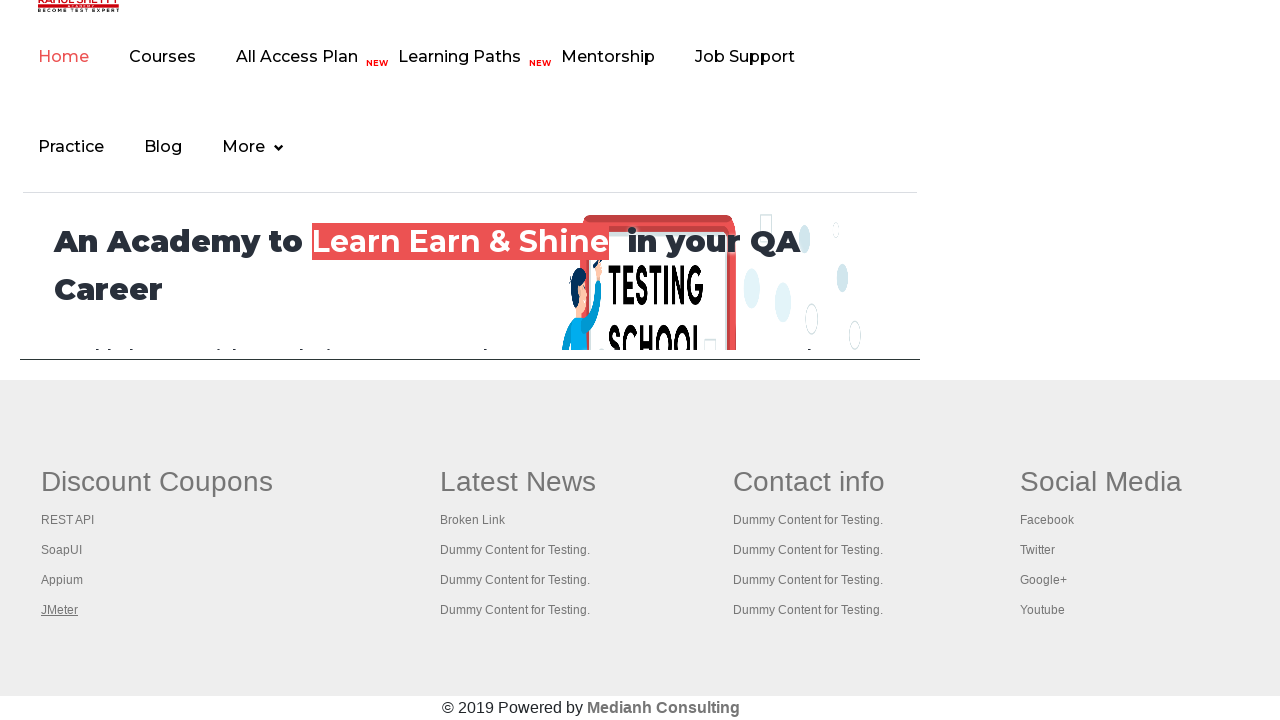

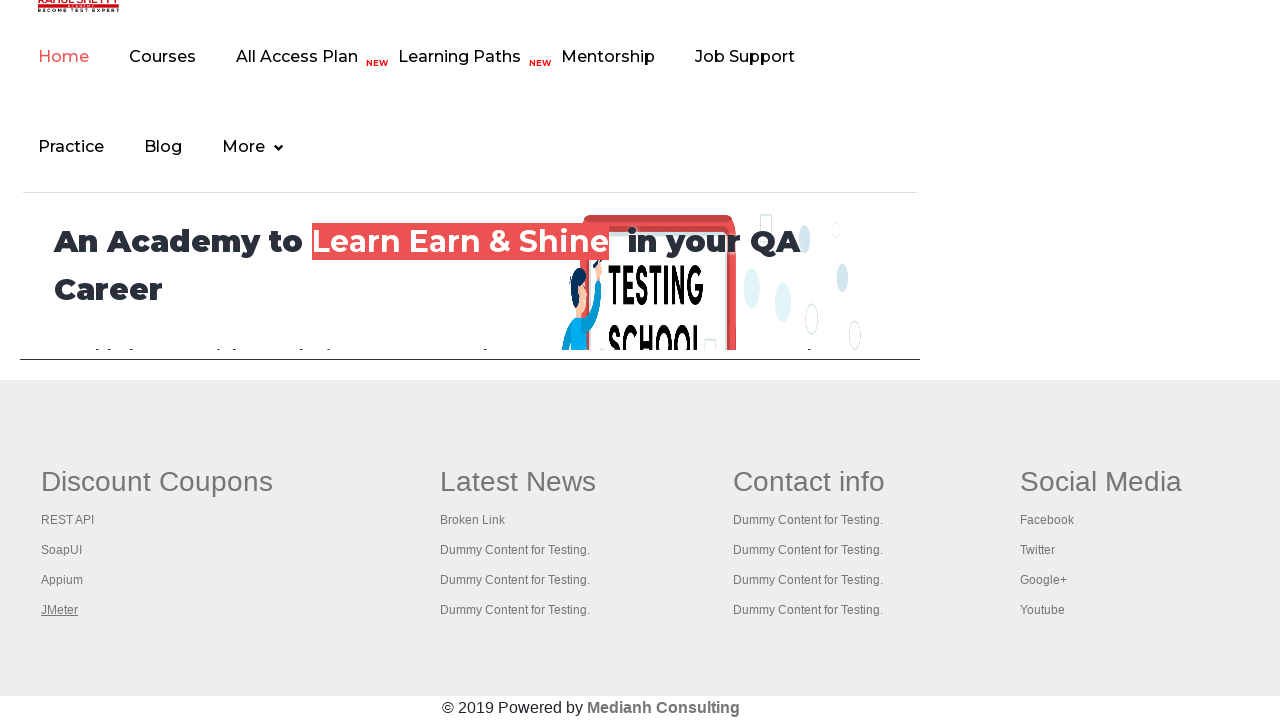